Clicks on the navbar brand element

Starting URL: https://formy-project.herokuapp.com/dropdown

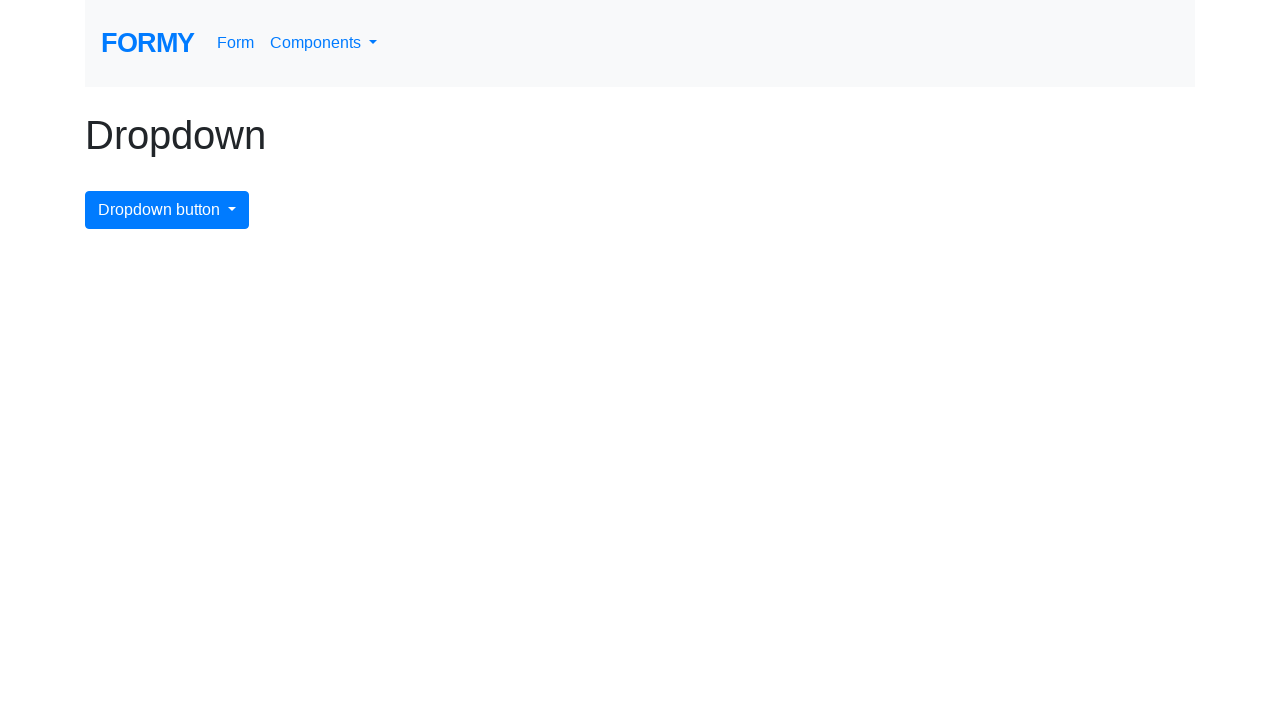

Navigated to dropdown page
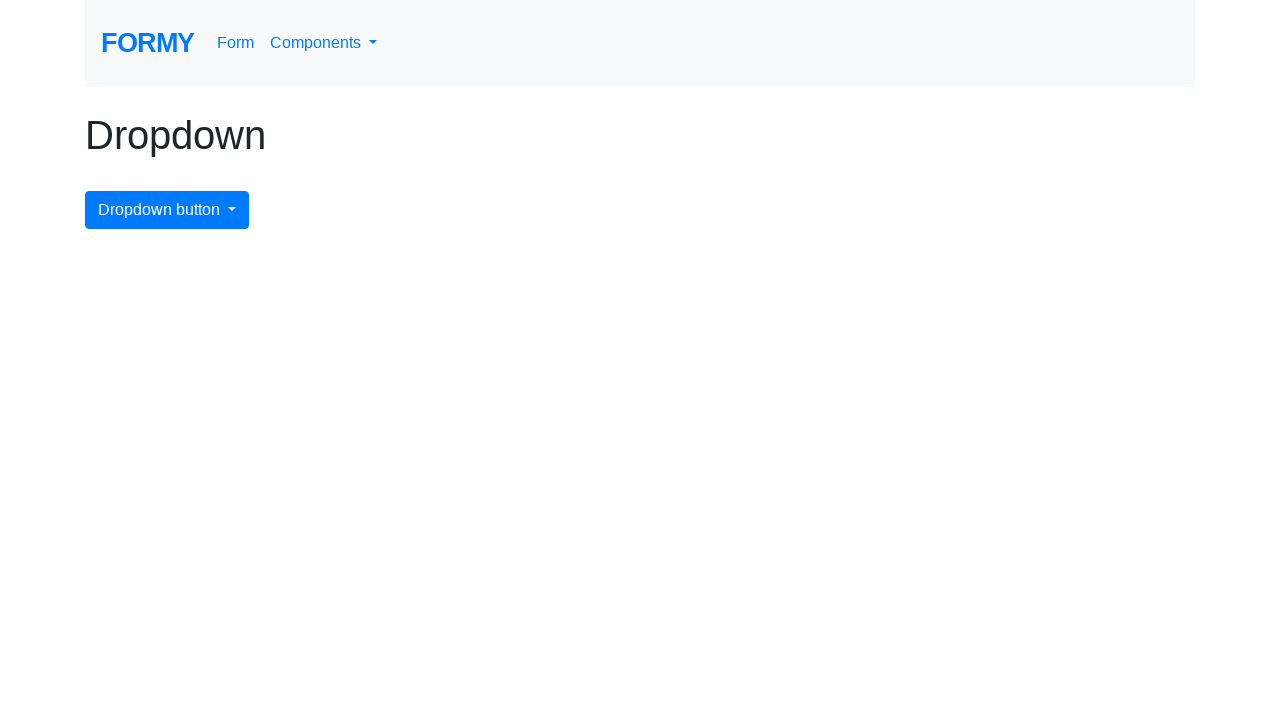

Clicked on navbar brand element at (148, 43) on .navbar-brand
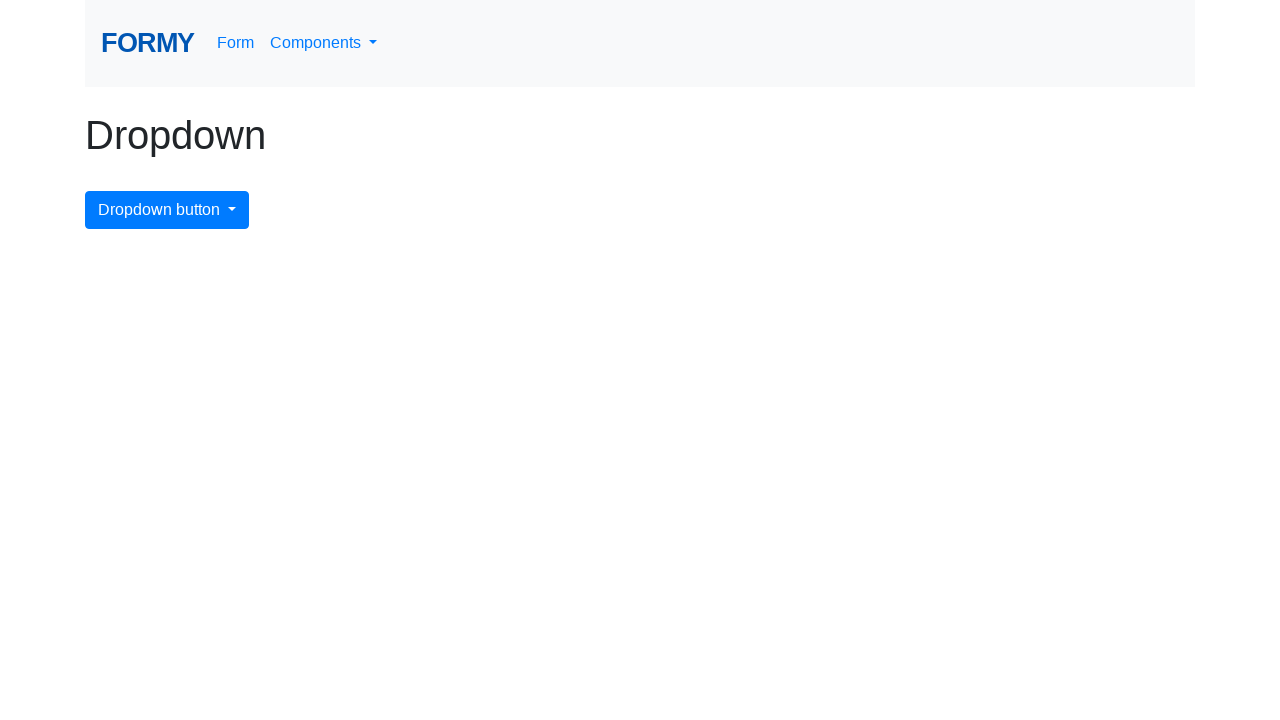

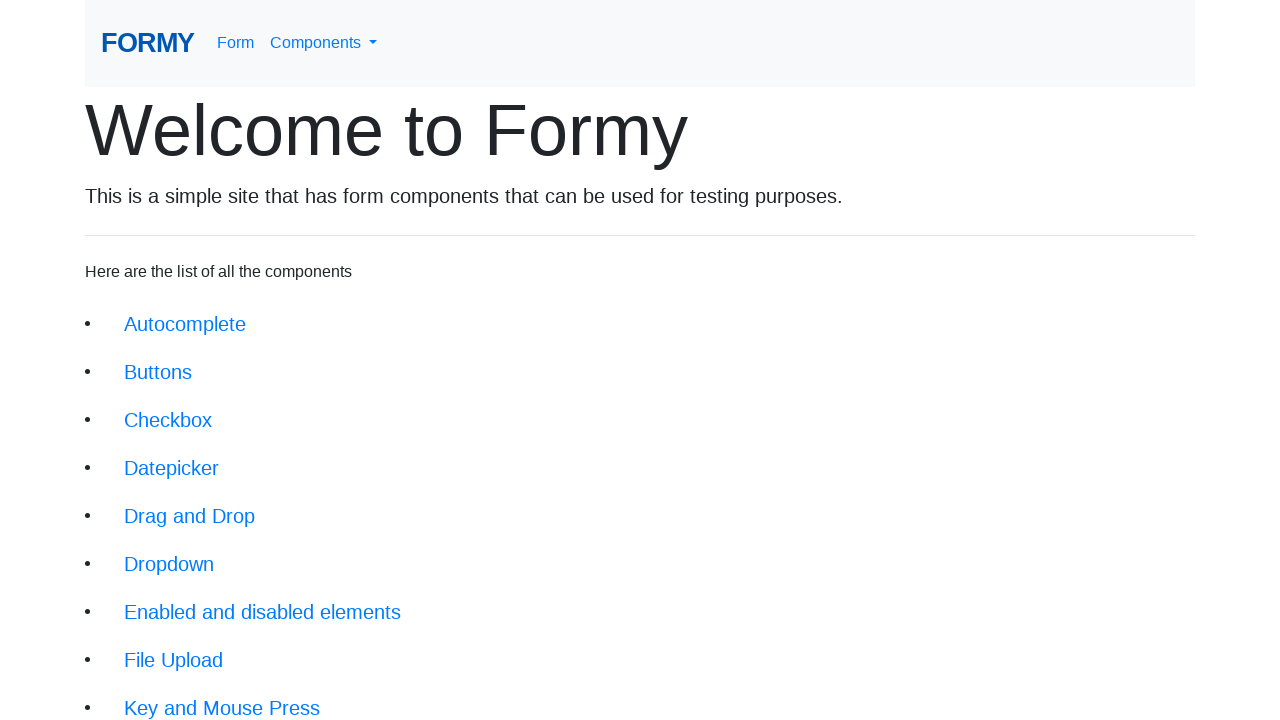